Tests clicking links by partial link text and full link text, then navigates to buttons page

Starting URL: https://demoqa.com/links

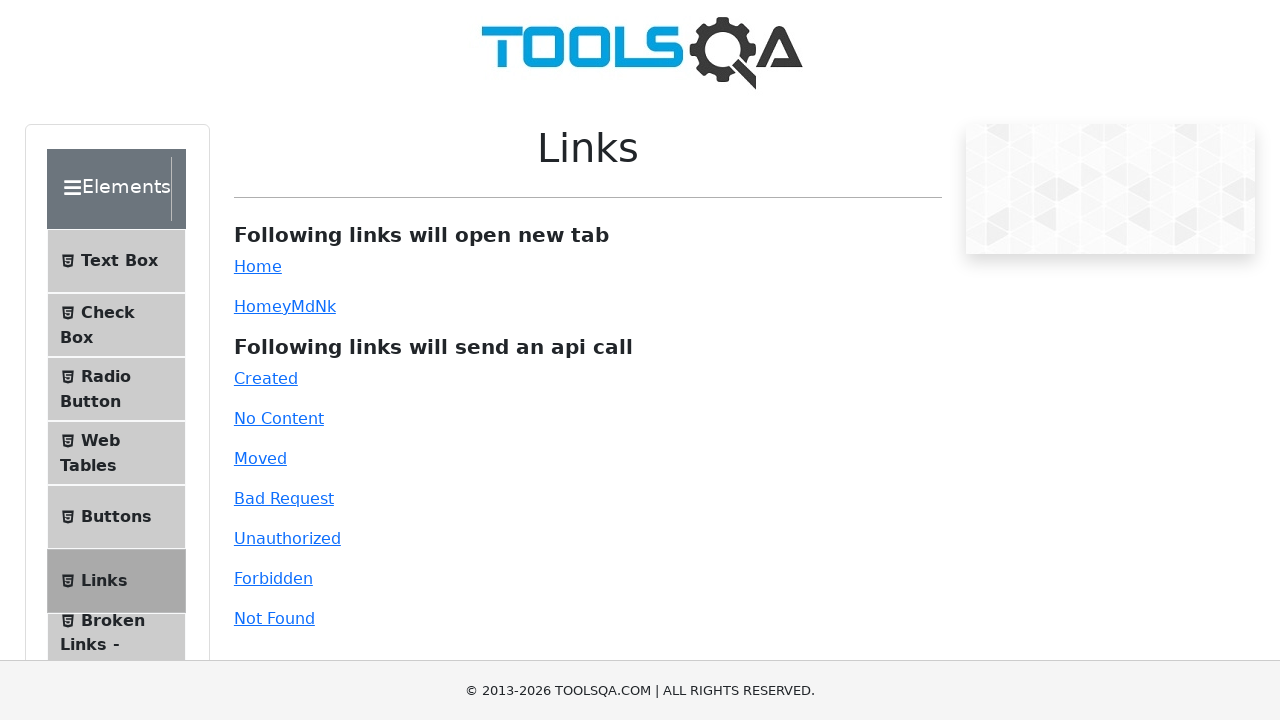

Clicked link containing 'Bad' text at (284, 498) on a:has-text('Bad')
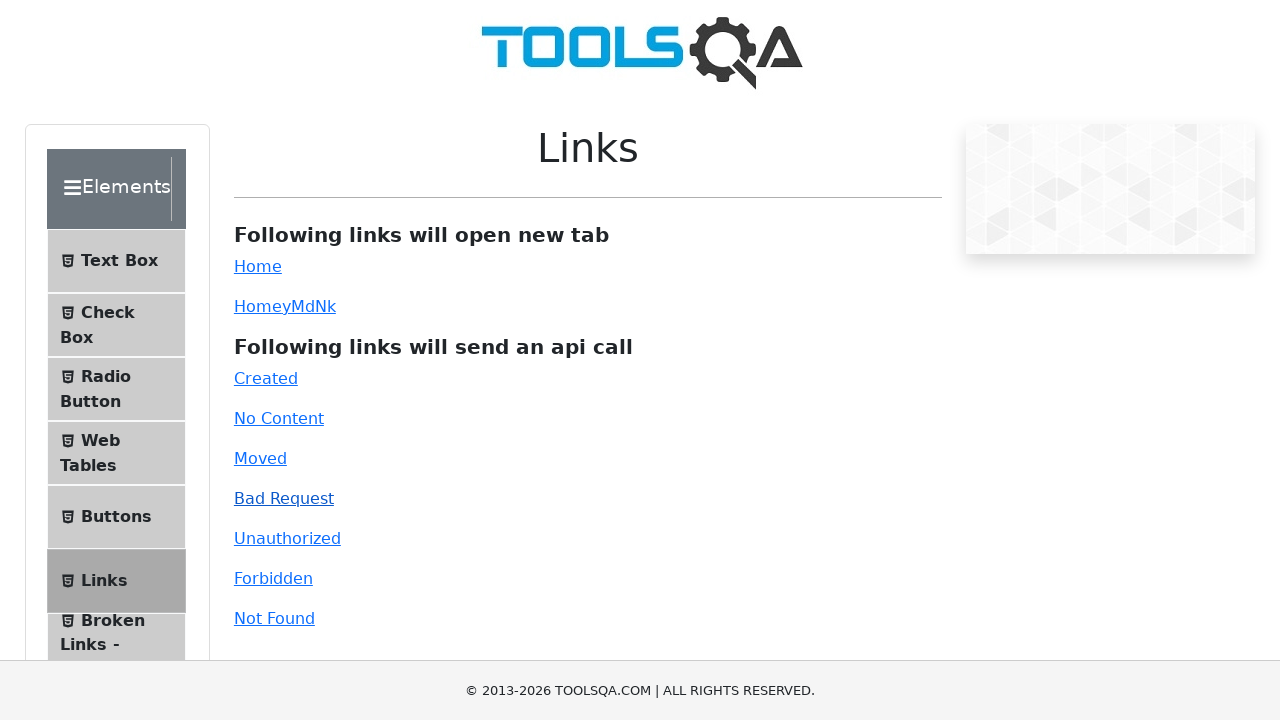

Clicked link with exact text 'Unauthorized' at (287, 538) on a:text('Unauthorized')
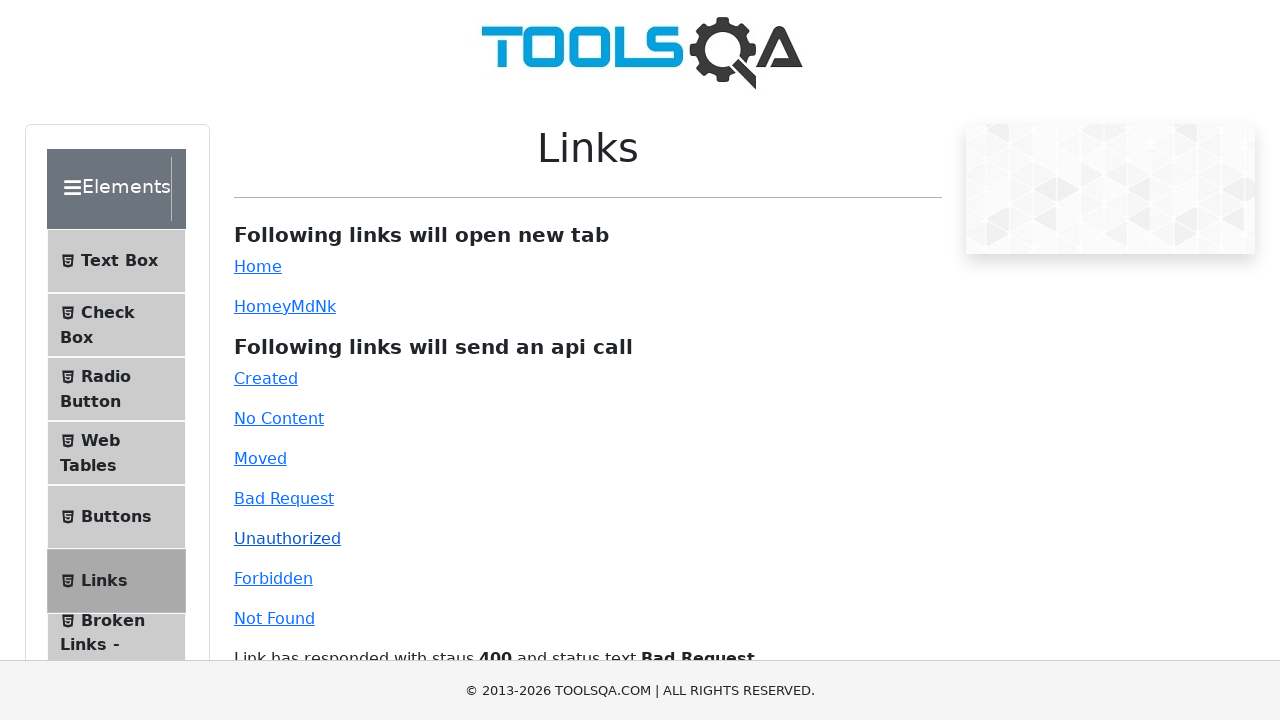

Navigated to buttons page at https://demoqa.com/buttons
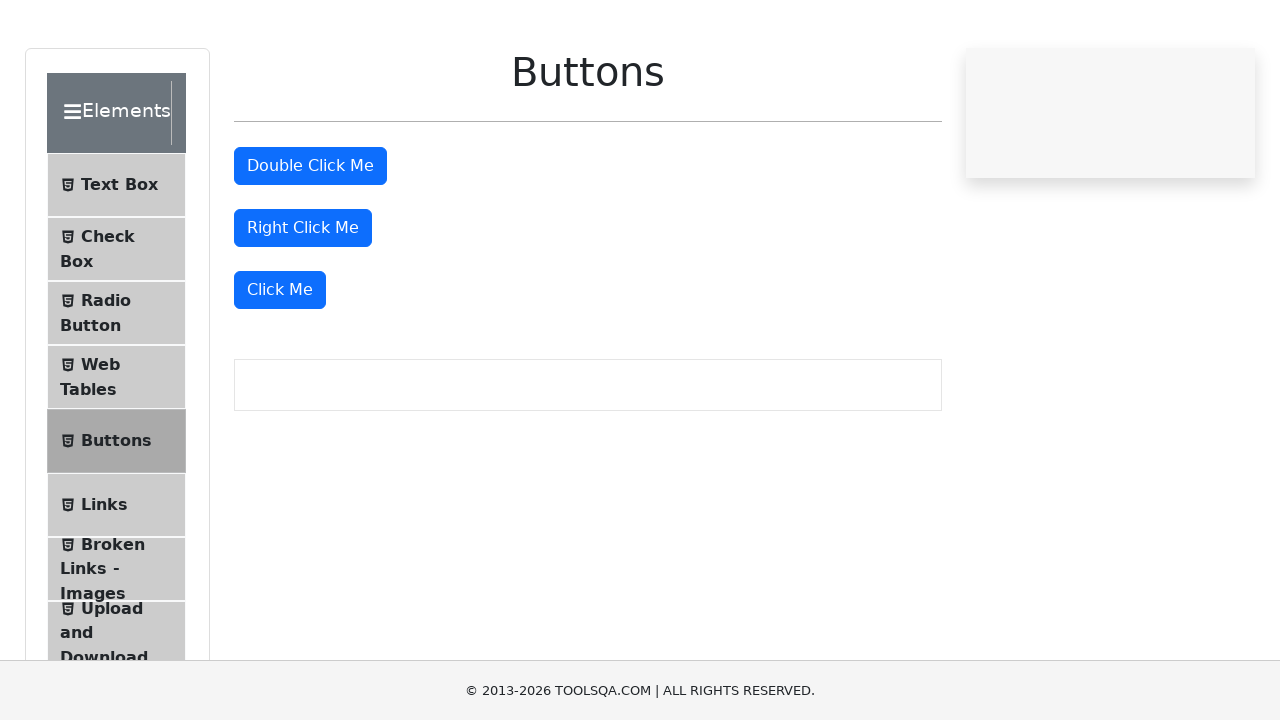

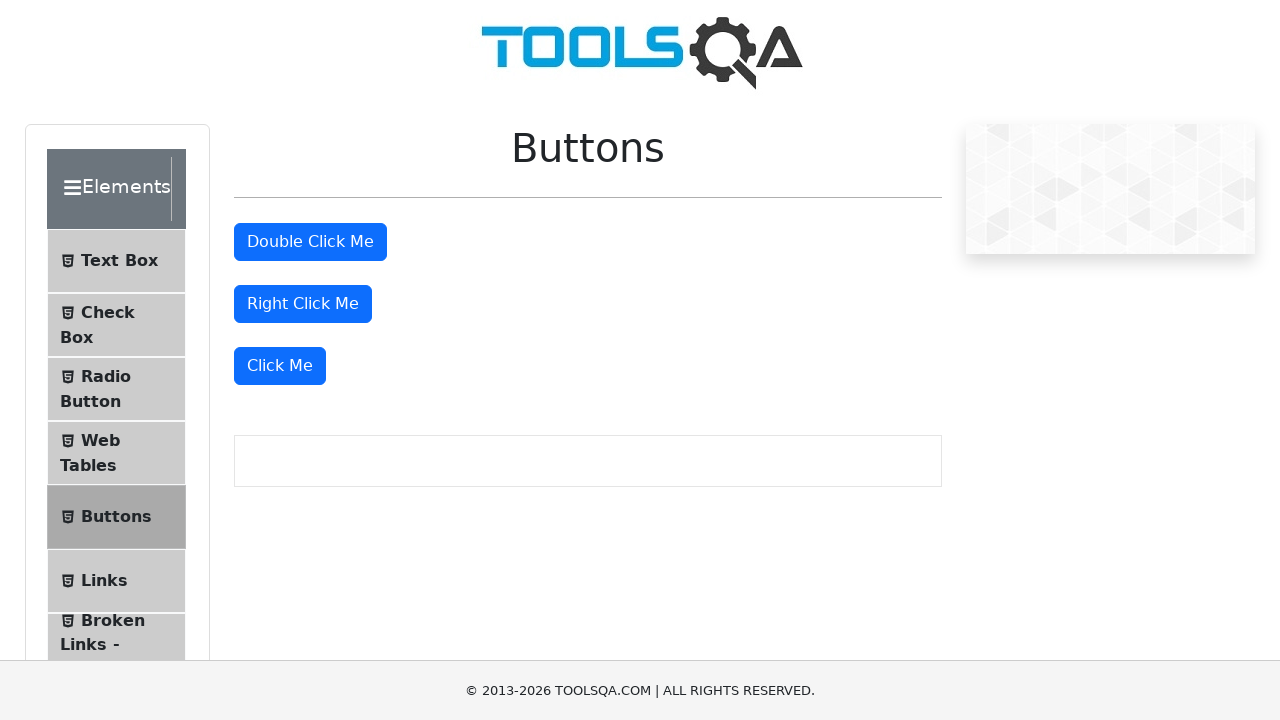